Tests a radio button form by filling in a title field, description field, selecting a radio button option, and submitting the form.

Starting URL: https://rori4.github.io/selenium-practice/#/pages/practice/radio-button-form

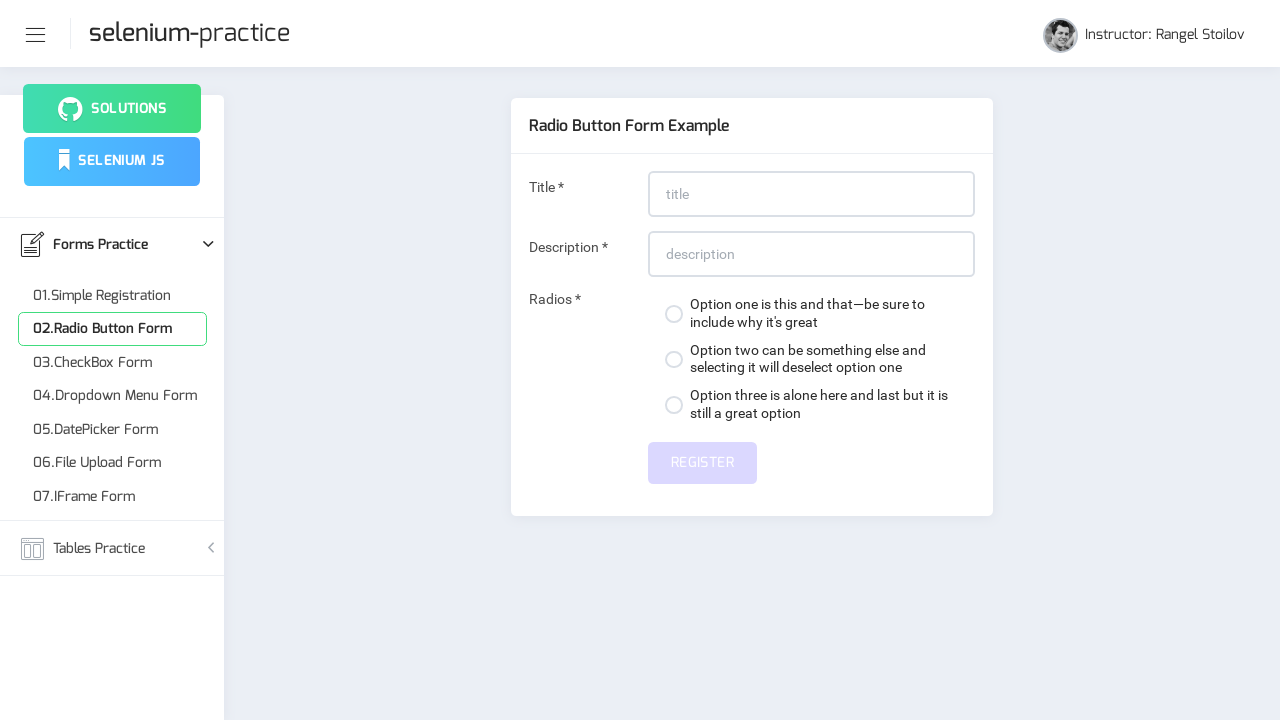

Filled title field with text meeting 20 character minimum on #title
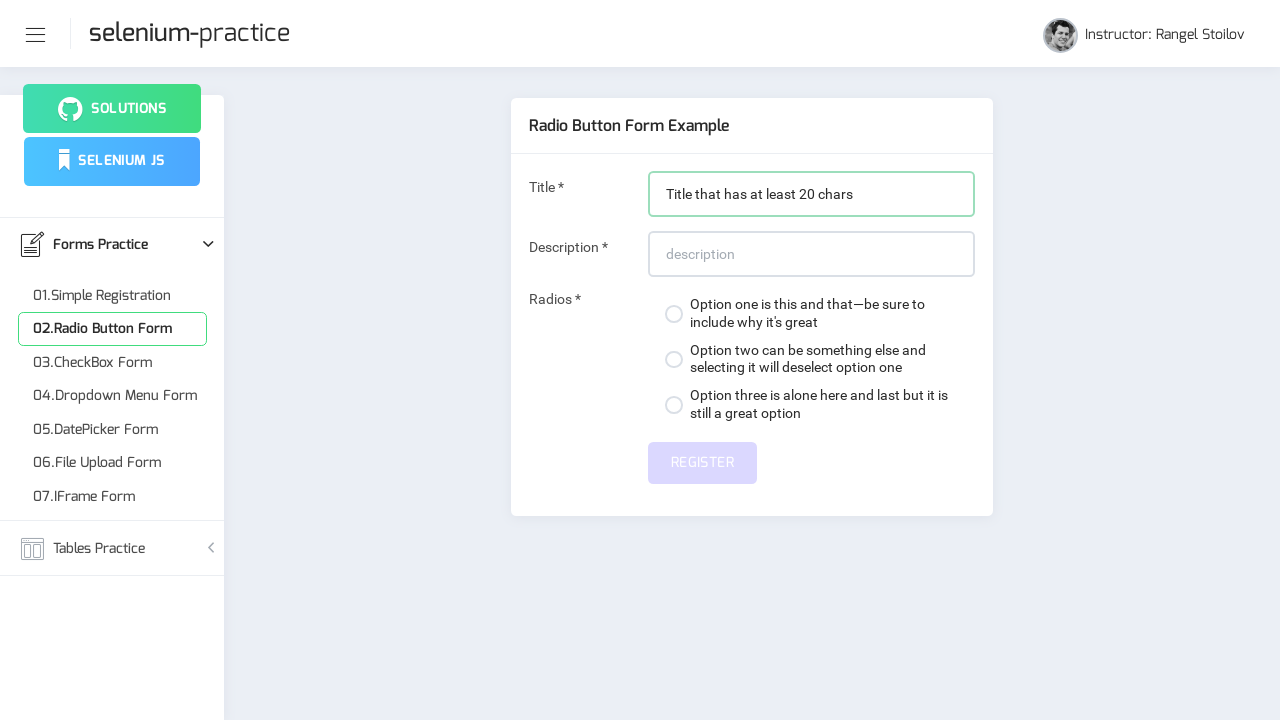

Filled description field with text meeting 20 character minimum on #description
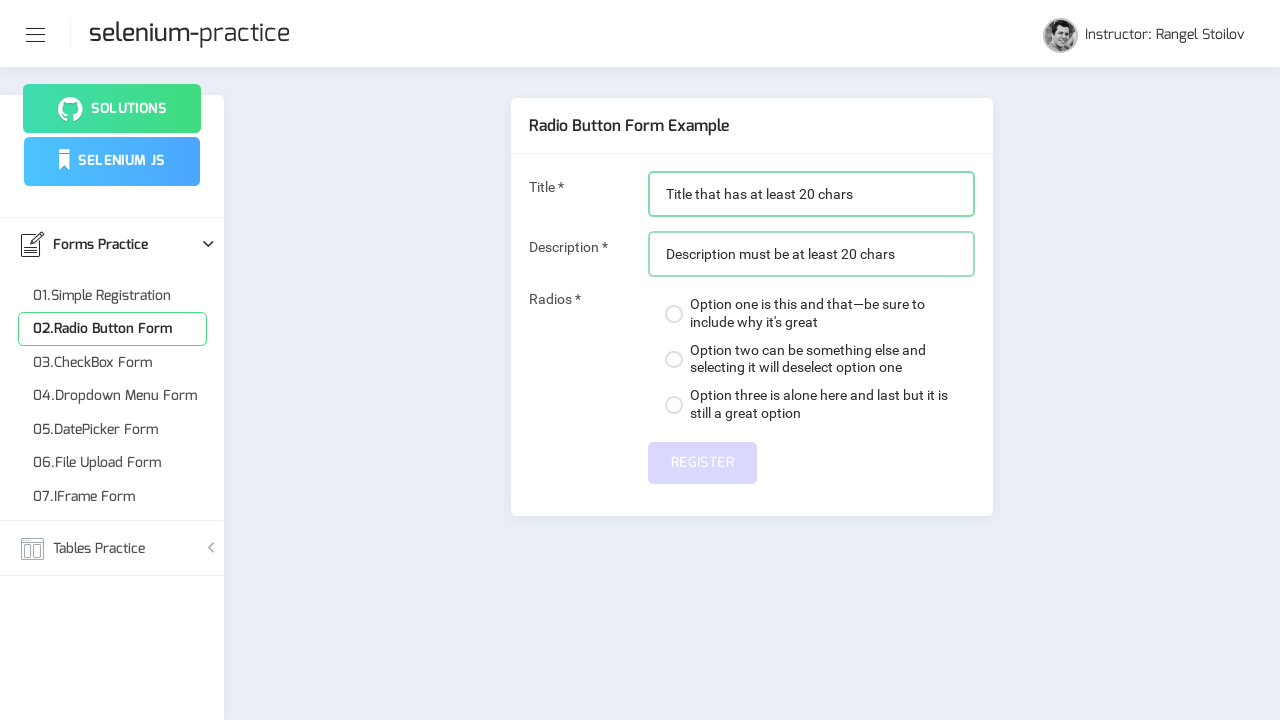

Selected the second radio button option at (674, 359) on div.form-check:nth-child(2) > label:nth-child(1) > span:nth-child(2)
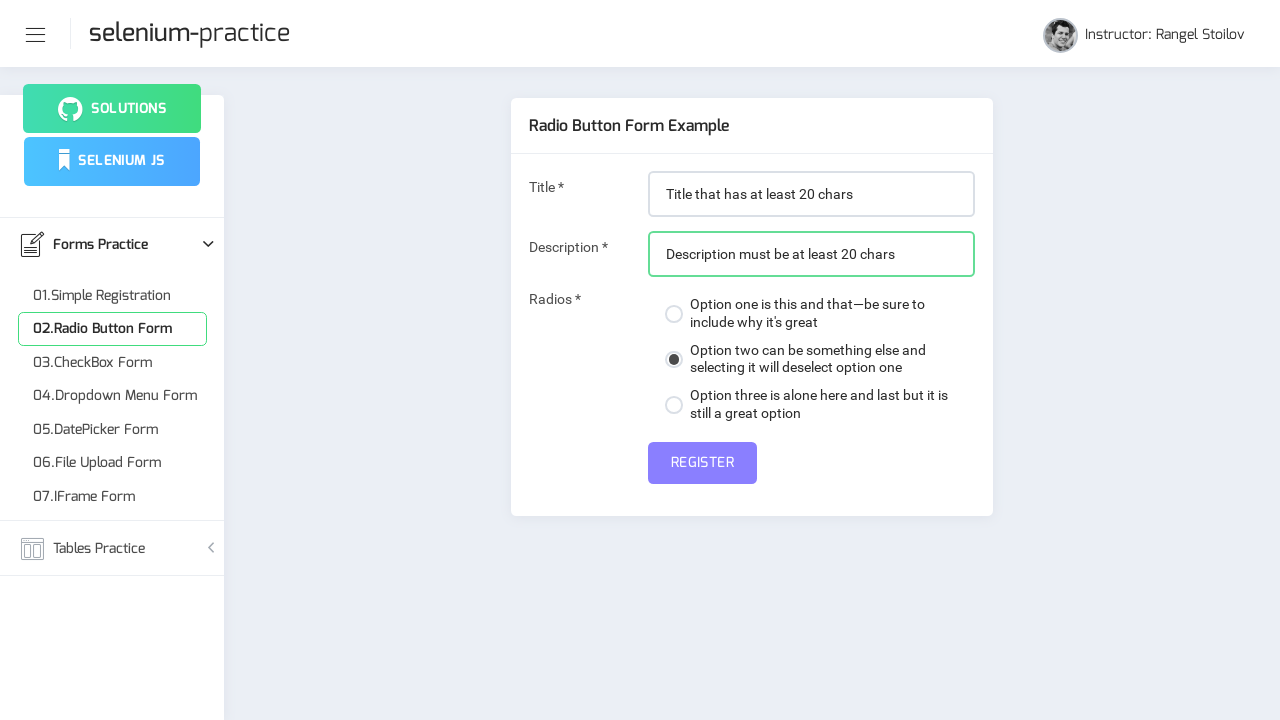

Submitted the radio button form at (702, 463) on #submit
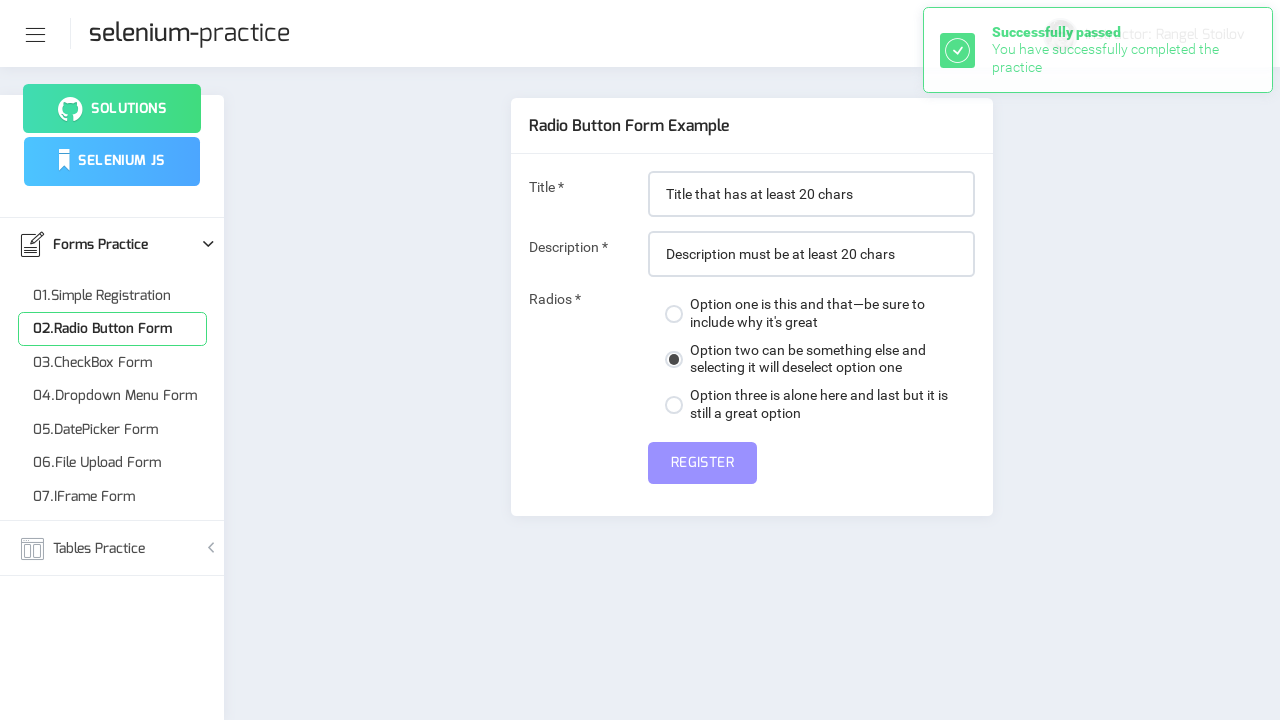

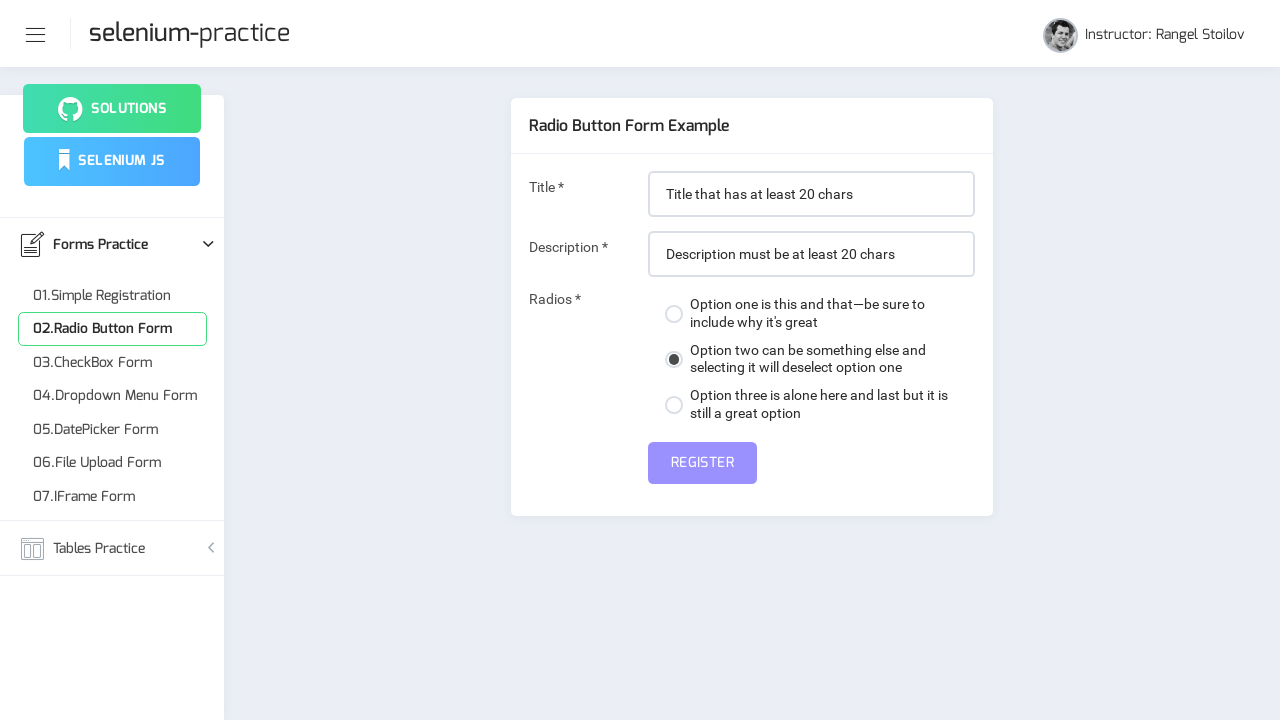